Tests hover functionality by navigating to the Hovers page and hovering over each of the three images to reveal hidden text.

Starting URL: https://the-internet.herokuapp.com/

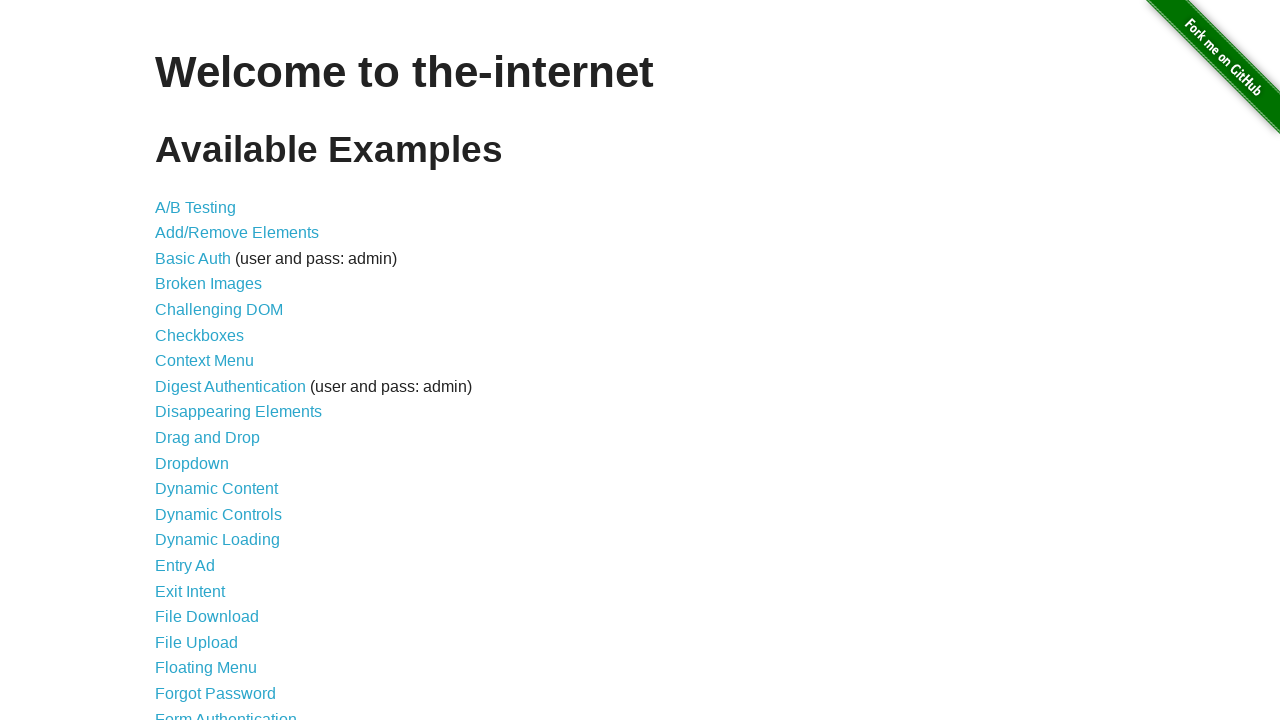

Clicked on Hovers link at (180, 360) on xpath=//a[@href='/hovers']
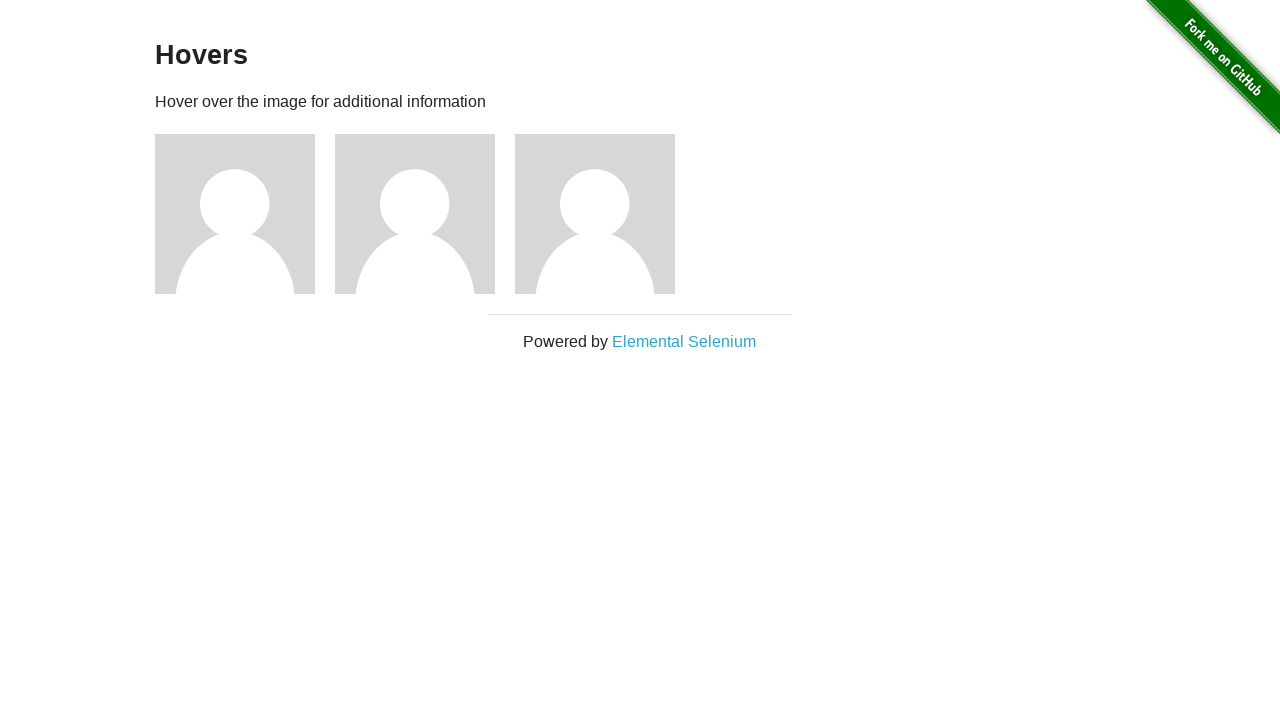

Navigated to Hovers page
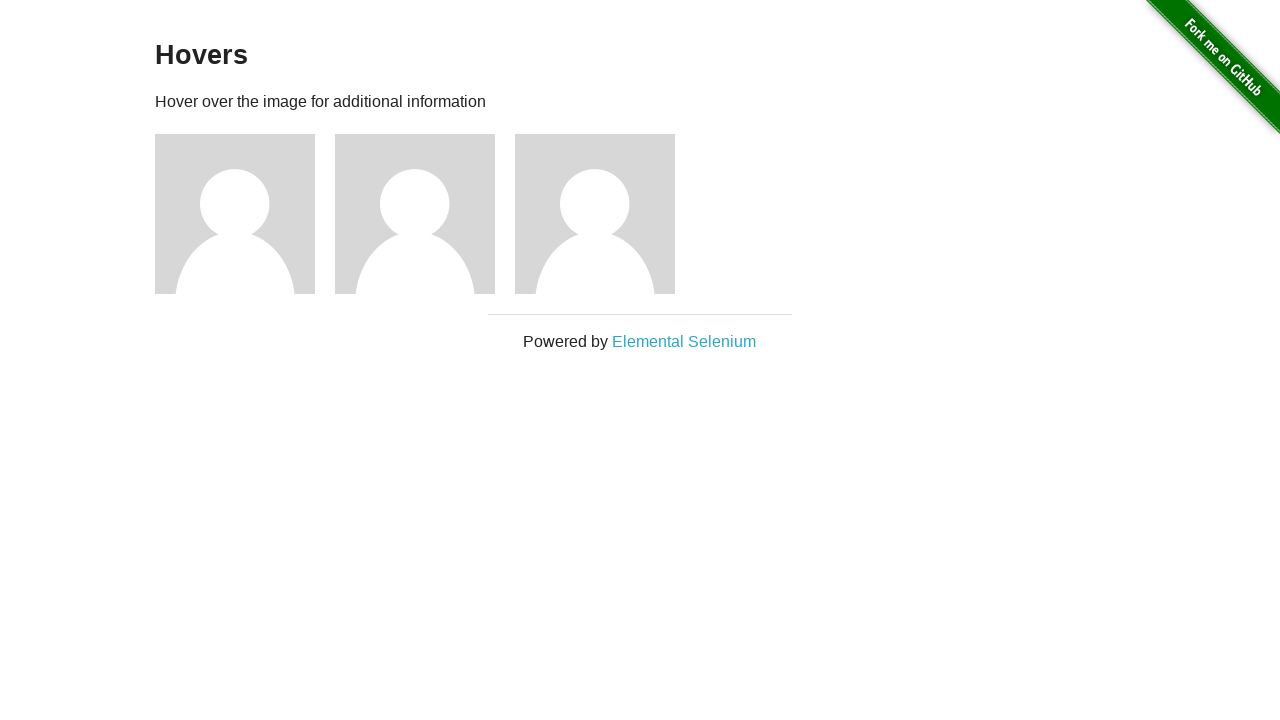

Hovered over first image to reveal hidden text at (245, 214) on xpath=//div[@class='figure'][1]
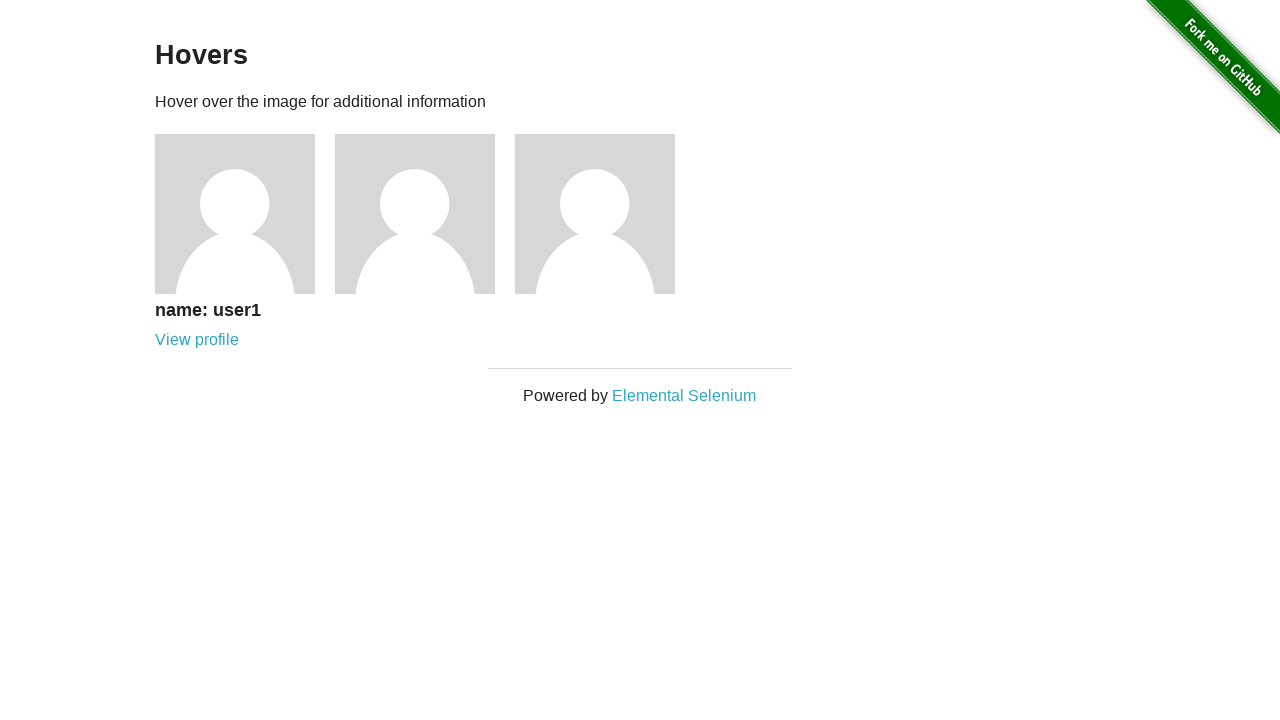

Hovered over second image to reveal hidden text at (425, 214) on xpath=//div[@class='figure'][2]
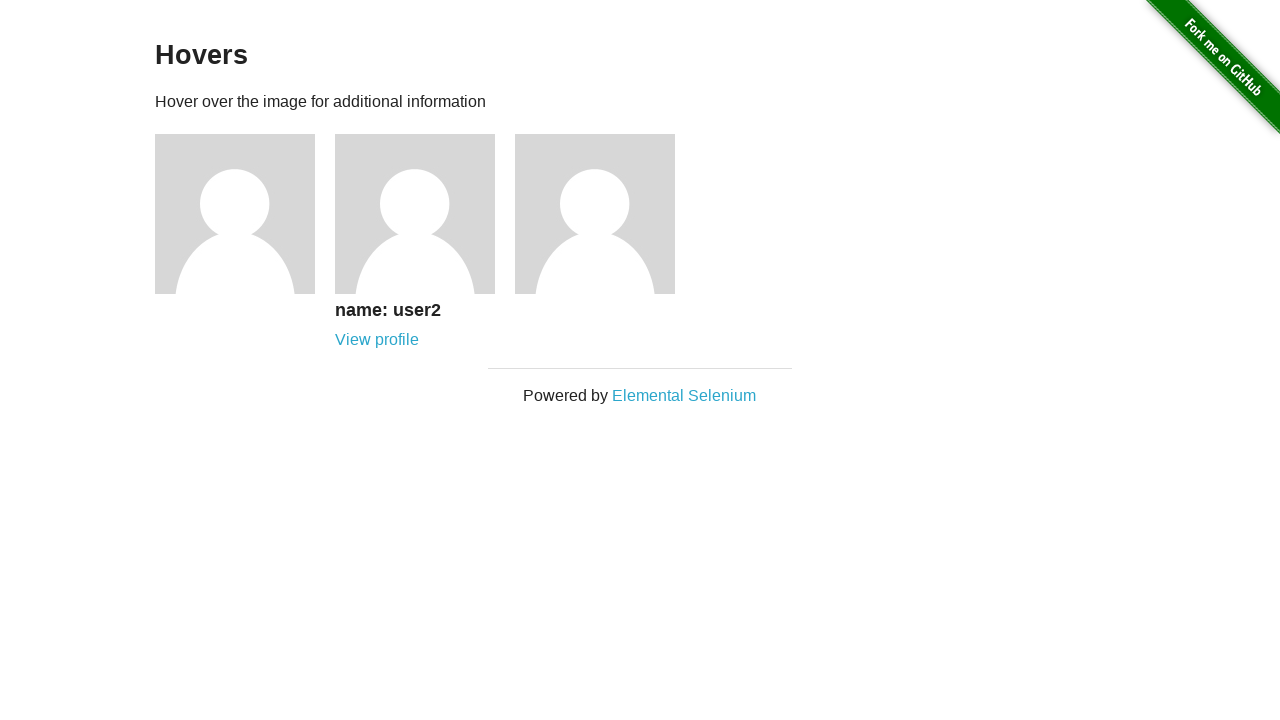

Hovered over third image to reveal hidden text at (605, 214) on xpath=//div[@class='figure'][3]
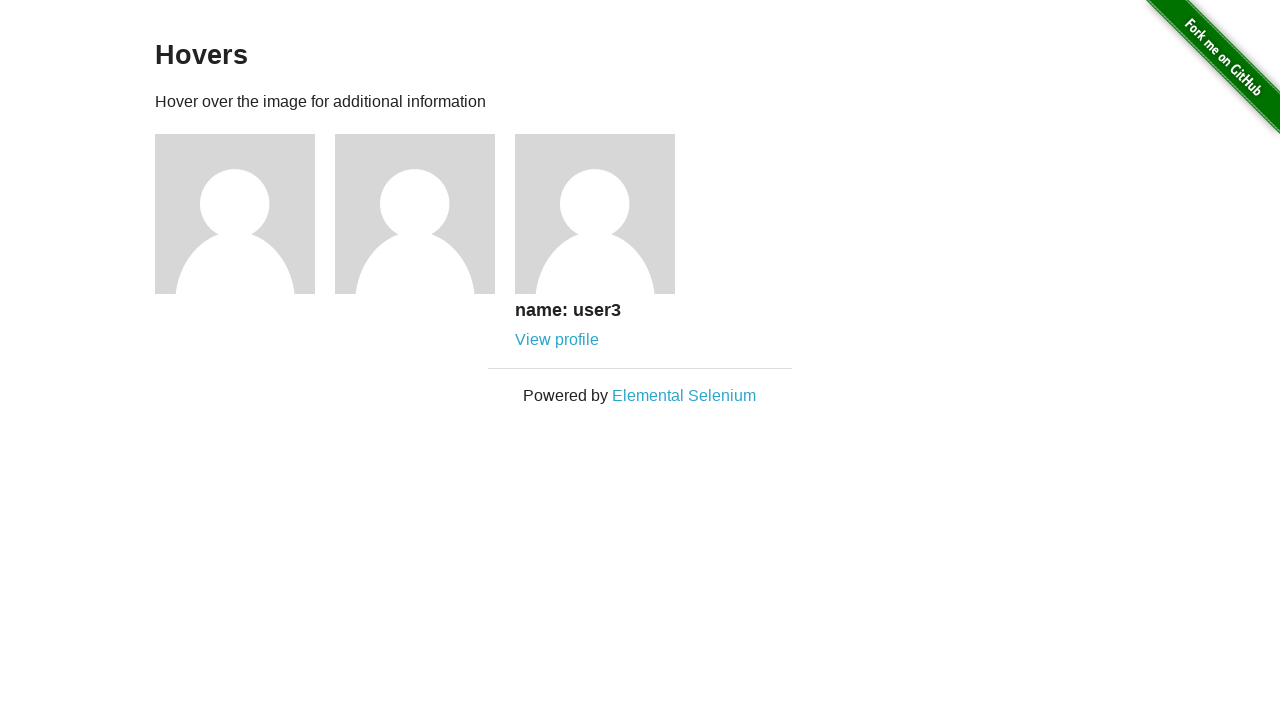

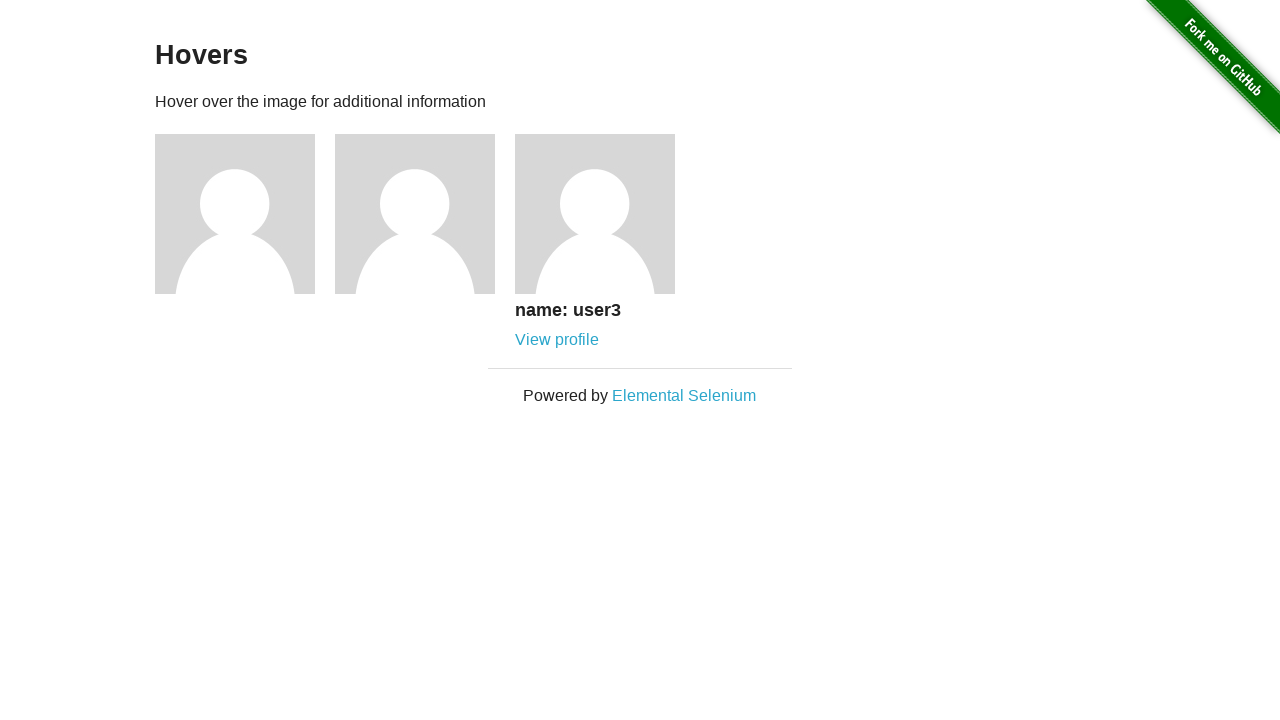